Tests the 12306 train ticket search functionality by entering departure and arrival stations, selecting a date, and querying for available tickets.

Starting URL: https://kyfw.12306.cn/otn/leftTicket/init

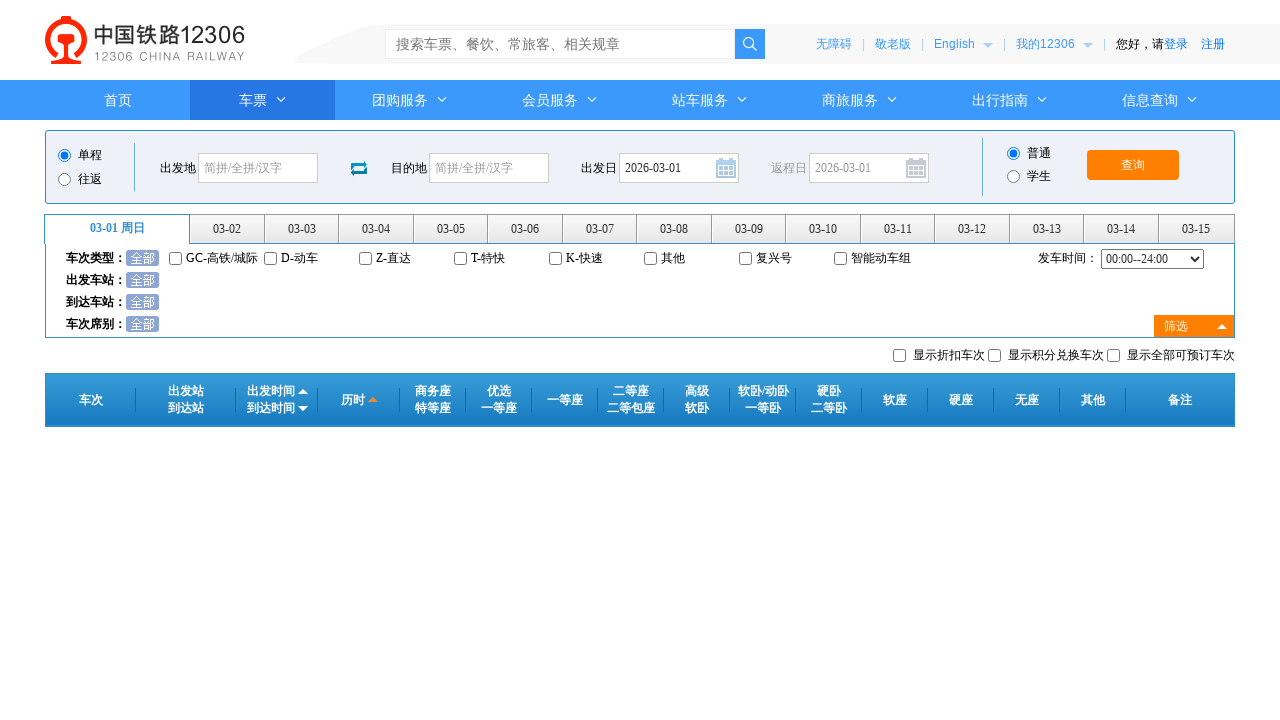

Clicked departure station input field at (258, 168) on #fromStationText
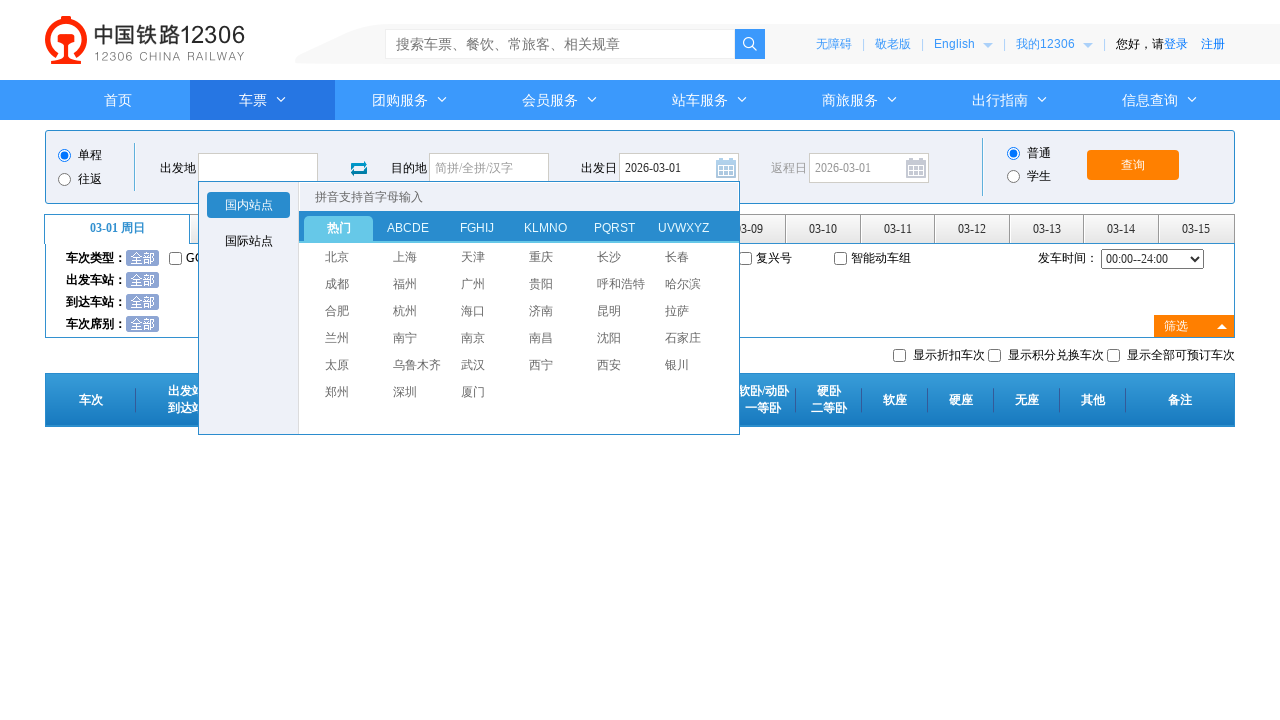

Filled departure station with '上海' (Shanghai) on #fromStationText
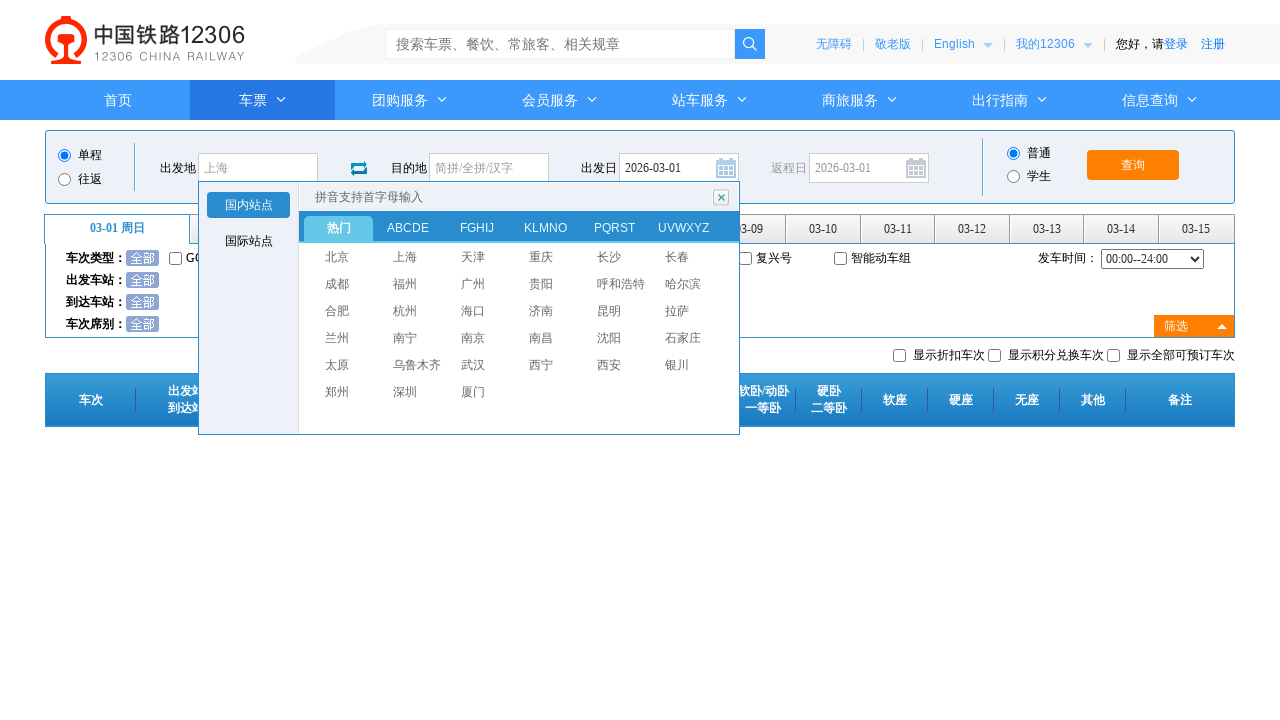

Pressed Enter to confirm departure station selection
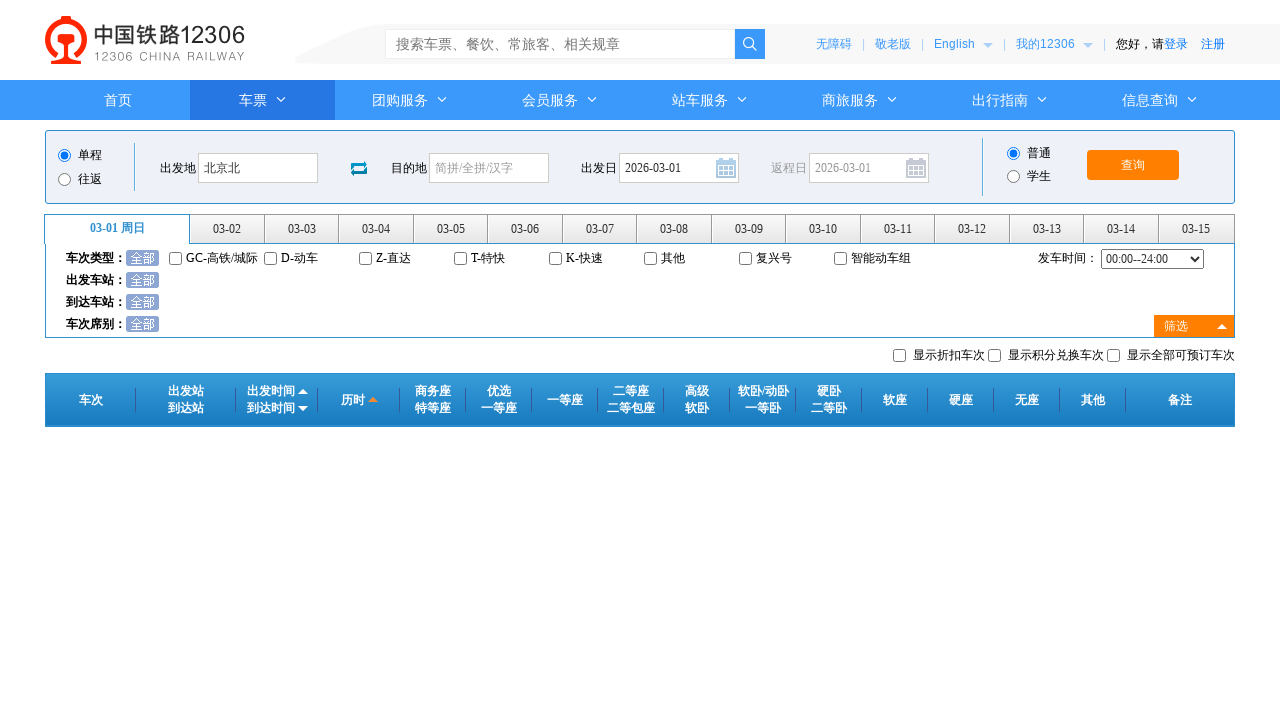

Clicked arrival station input field at (489, 168) on #toStationText
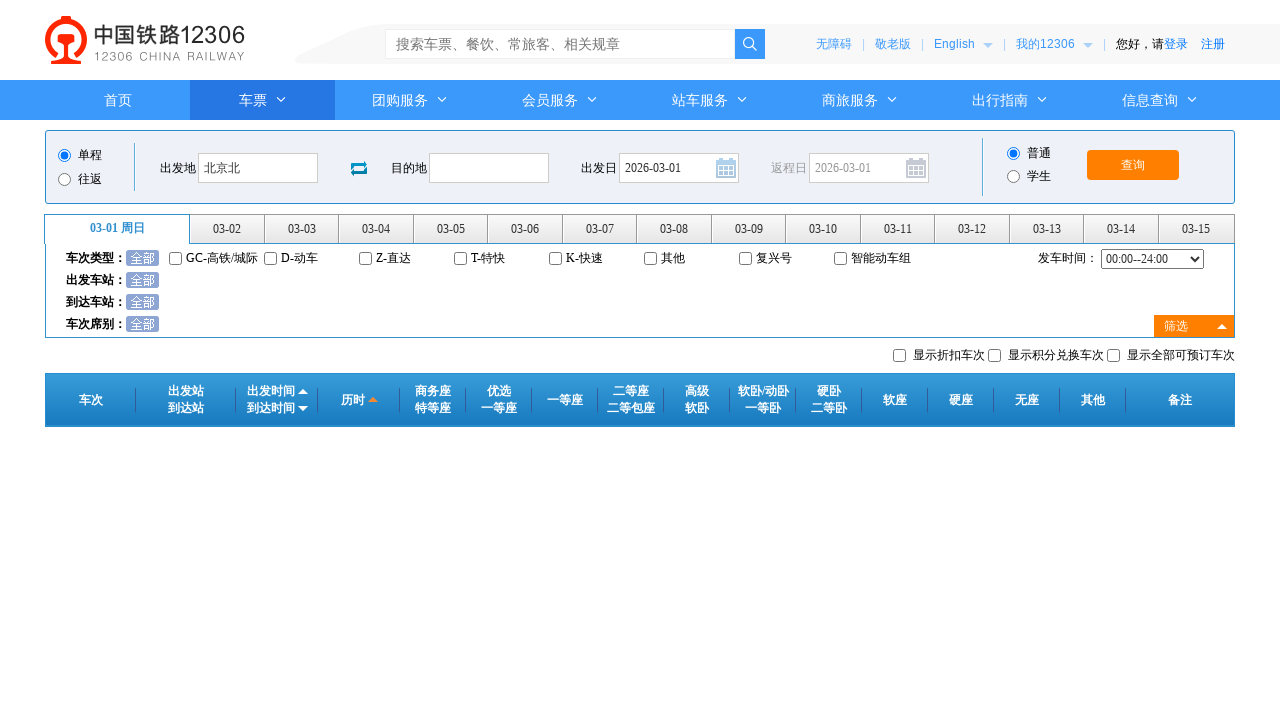

Filled arrival station with '北京' (Beijing) on #toStationText
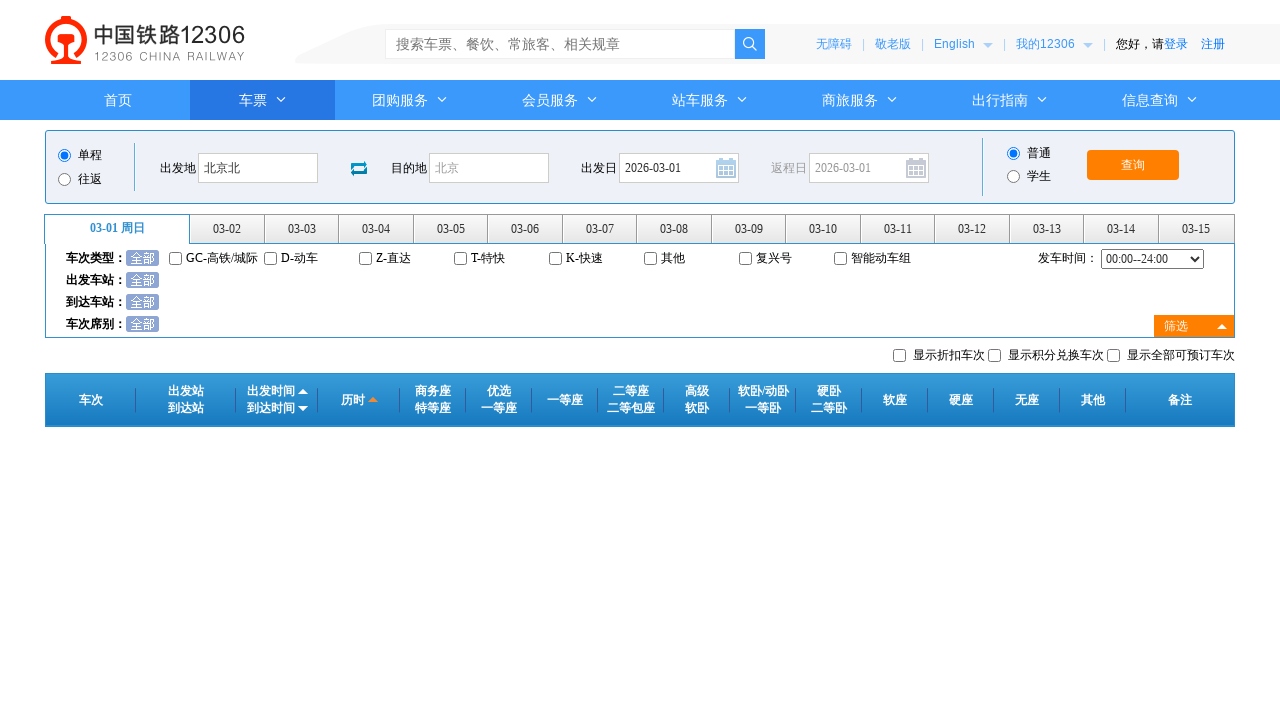

Pressed Enter to confirm arrival station selection
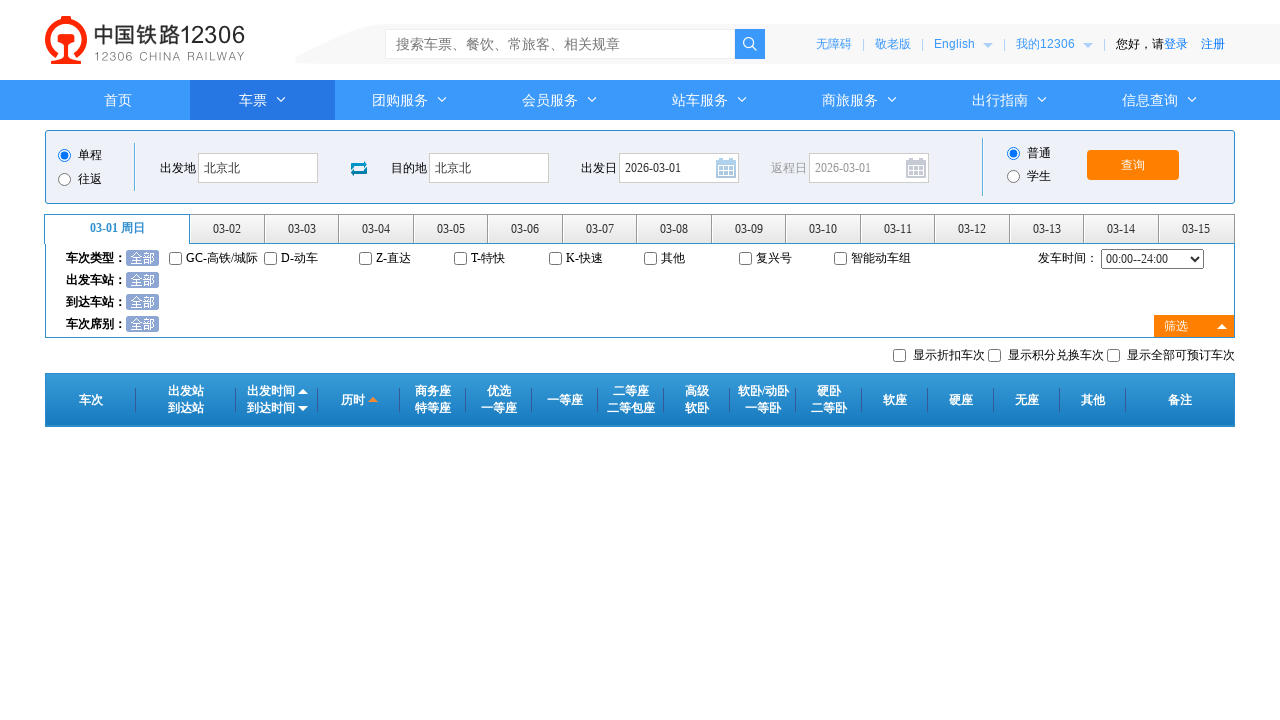

Removed readonly attribute from date field
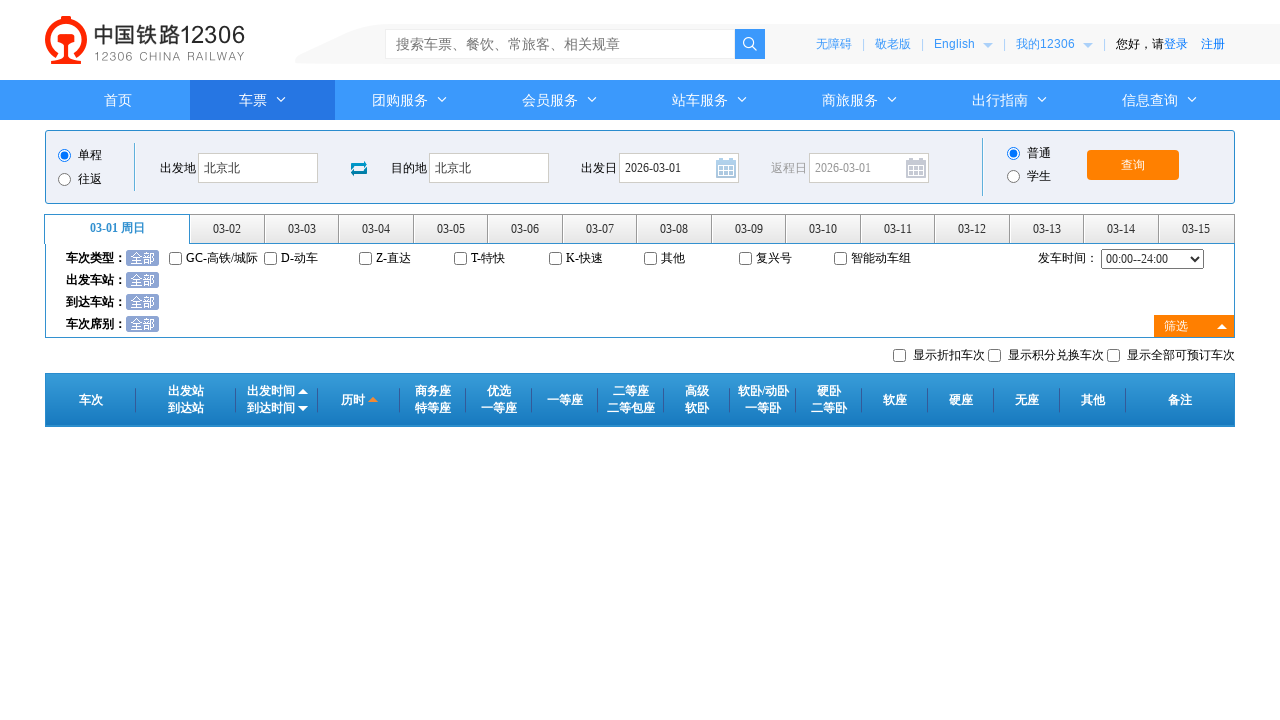

Filled date field with '2024-03-15' on #train_date
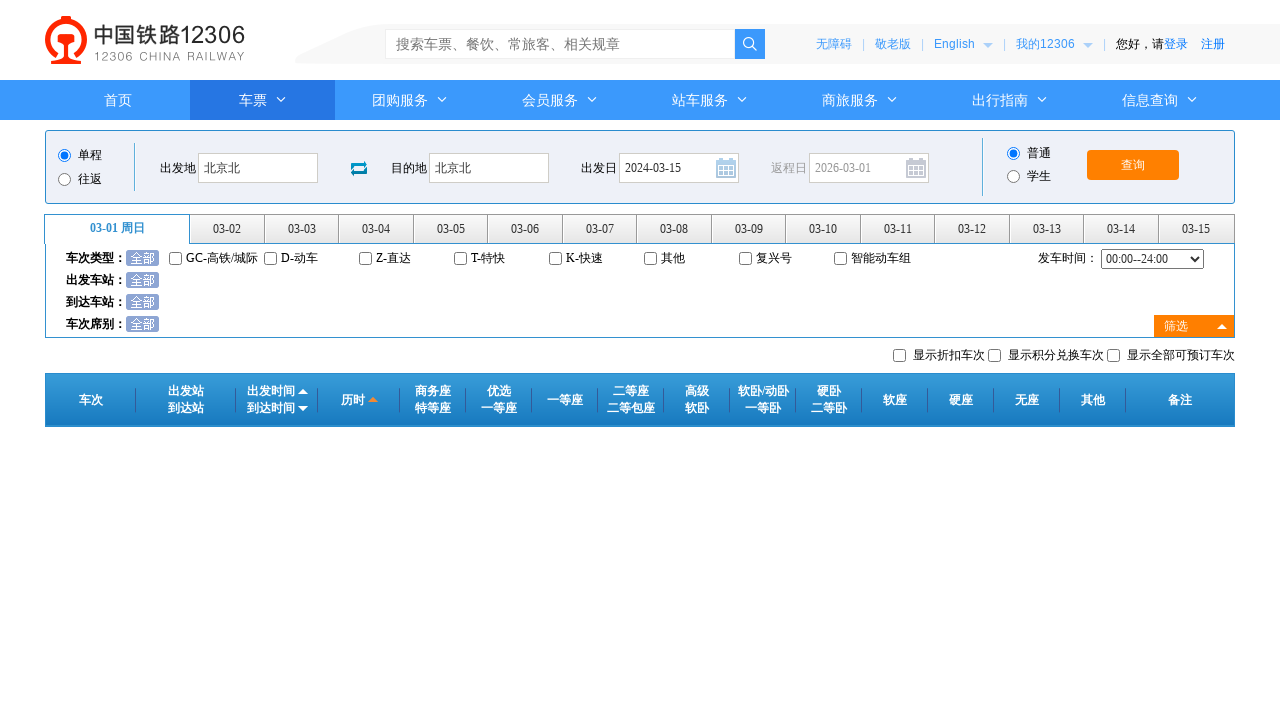

Clicked date field to confirm date selection at (679, 168) on #train_date
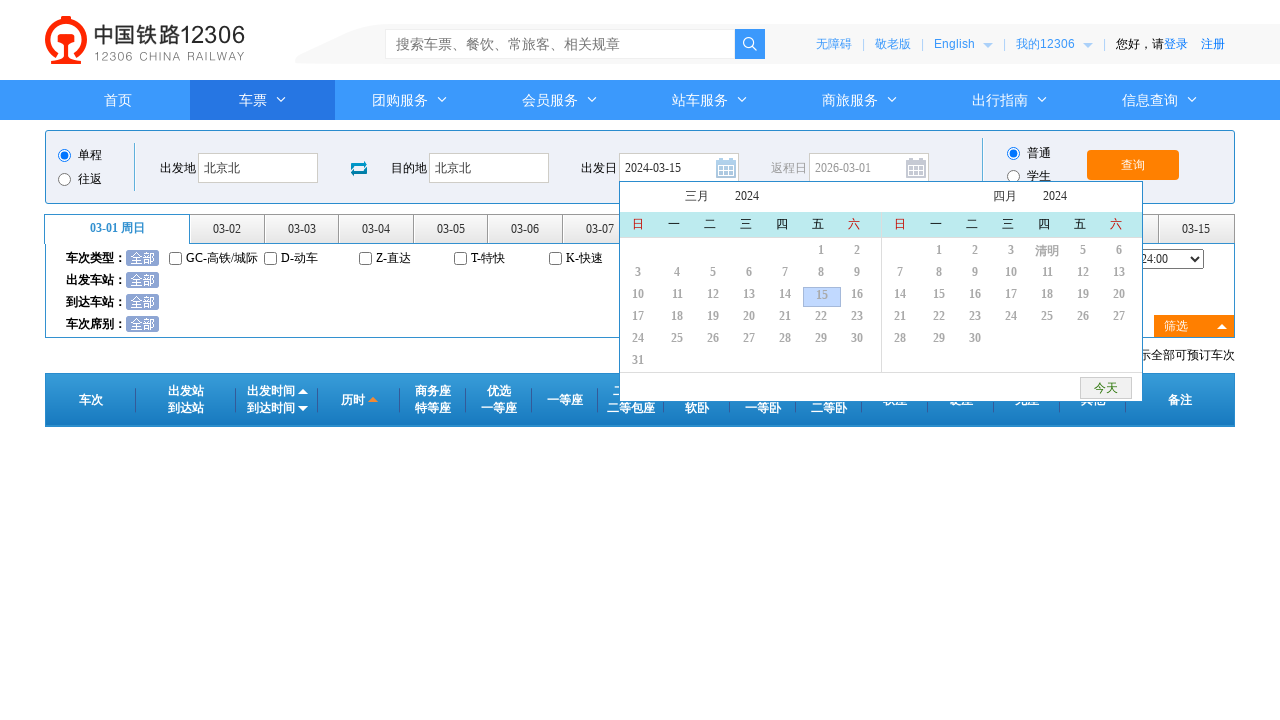

Clicked query button to search for available tickets at (1133, 165) on #query_ticket
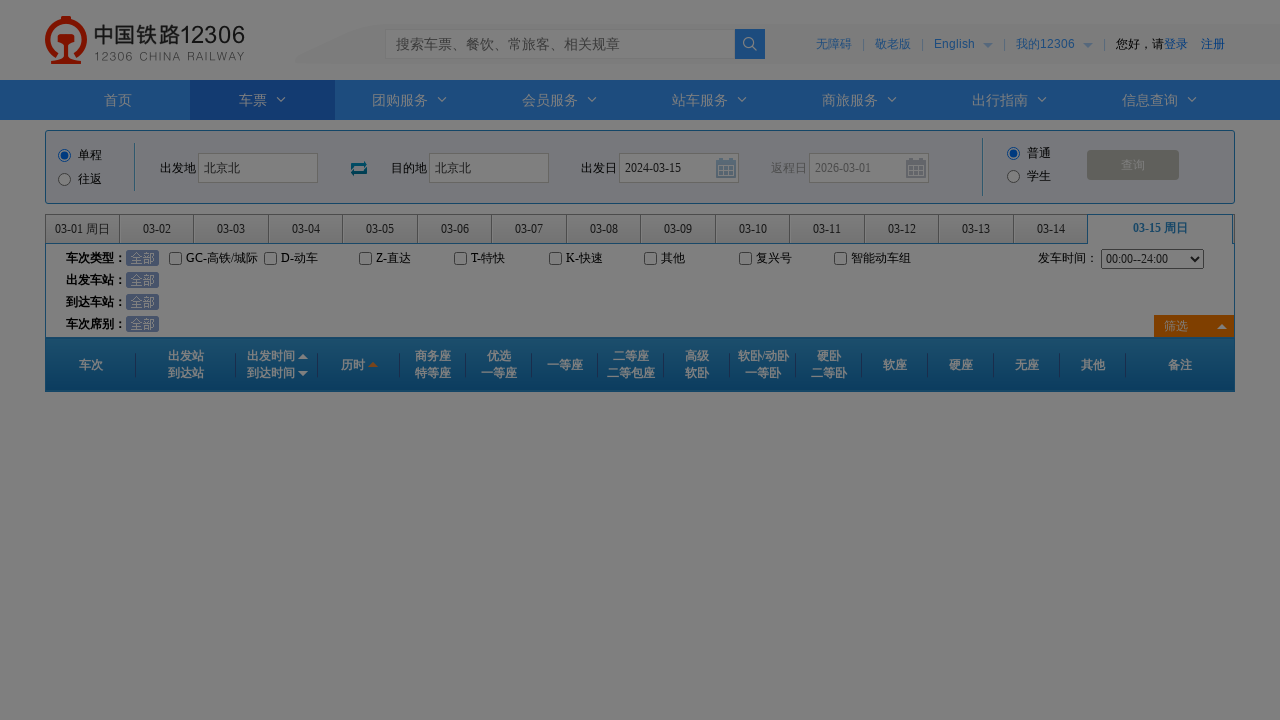

Waited 2 seconds for search results to load
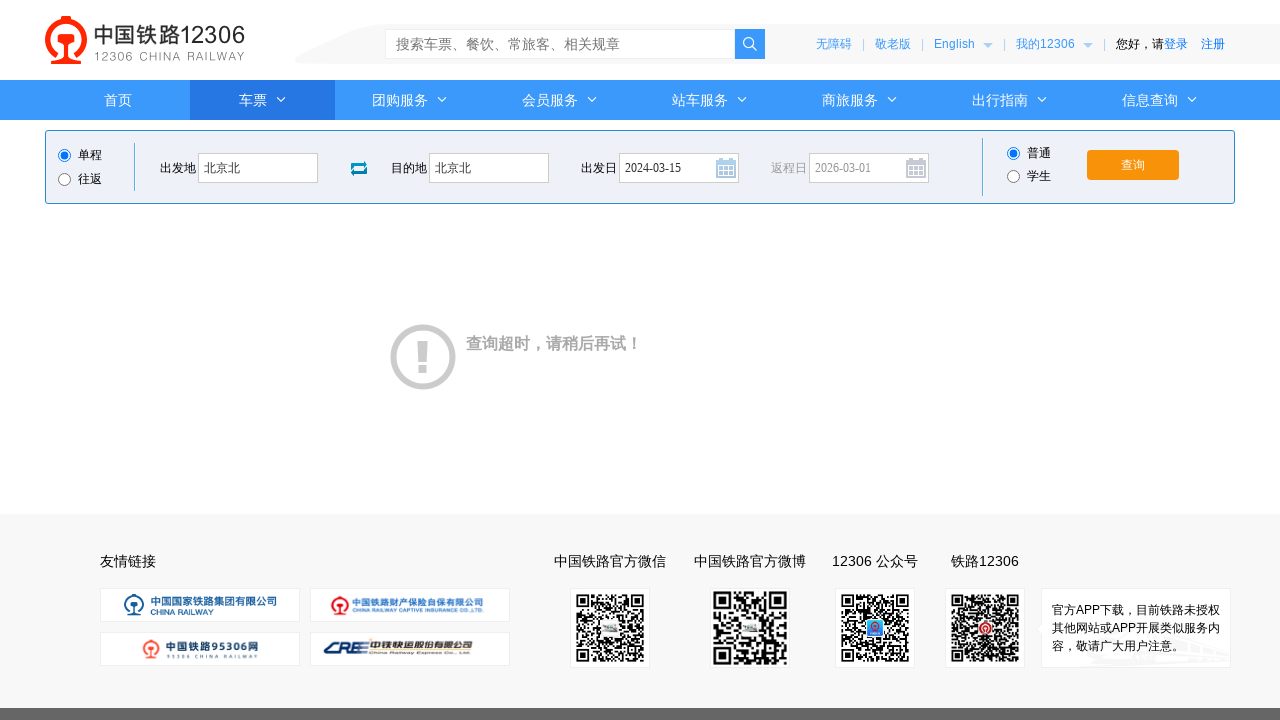

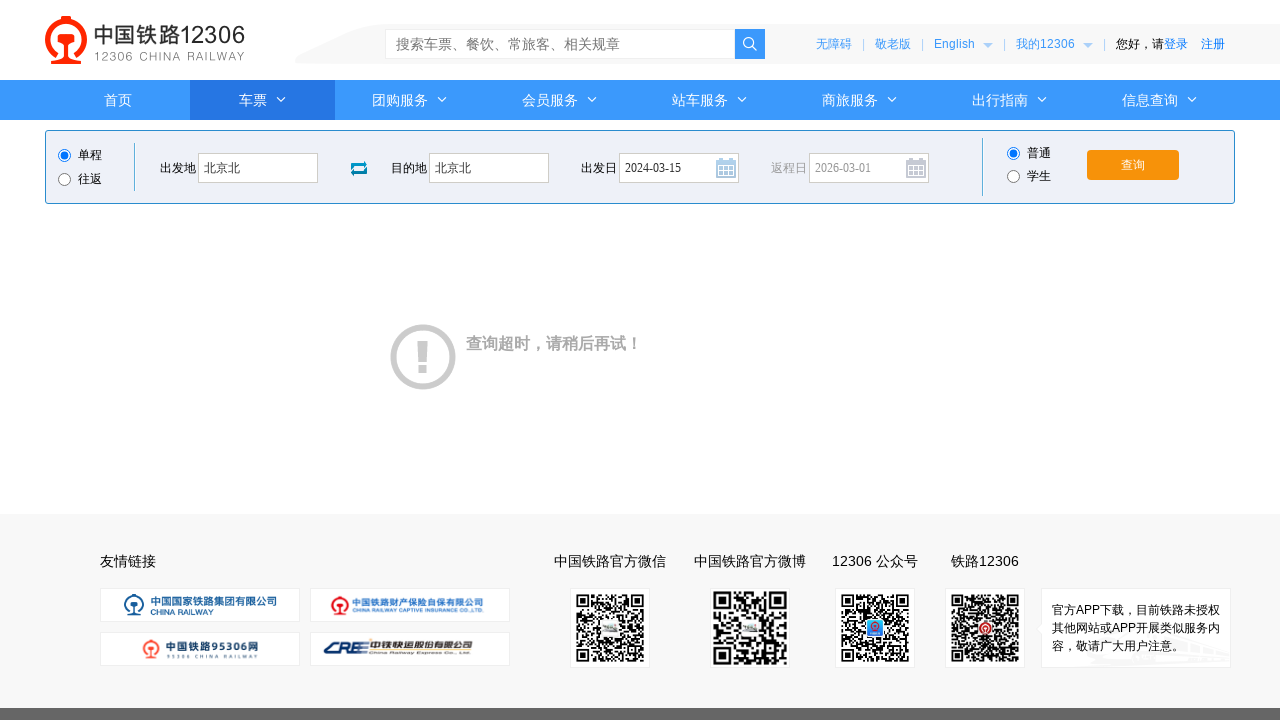